Tests keyboard input functionality by sending a TAB key press and verifying the result message

Starting URL: https://the-internet.herokuapp.com/key_presses

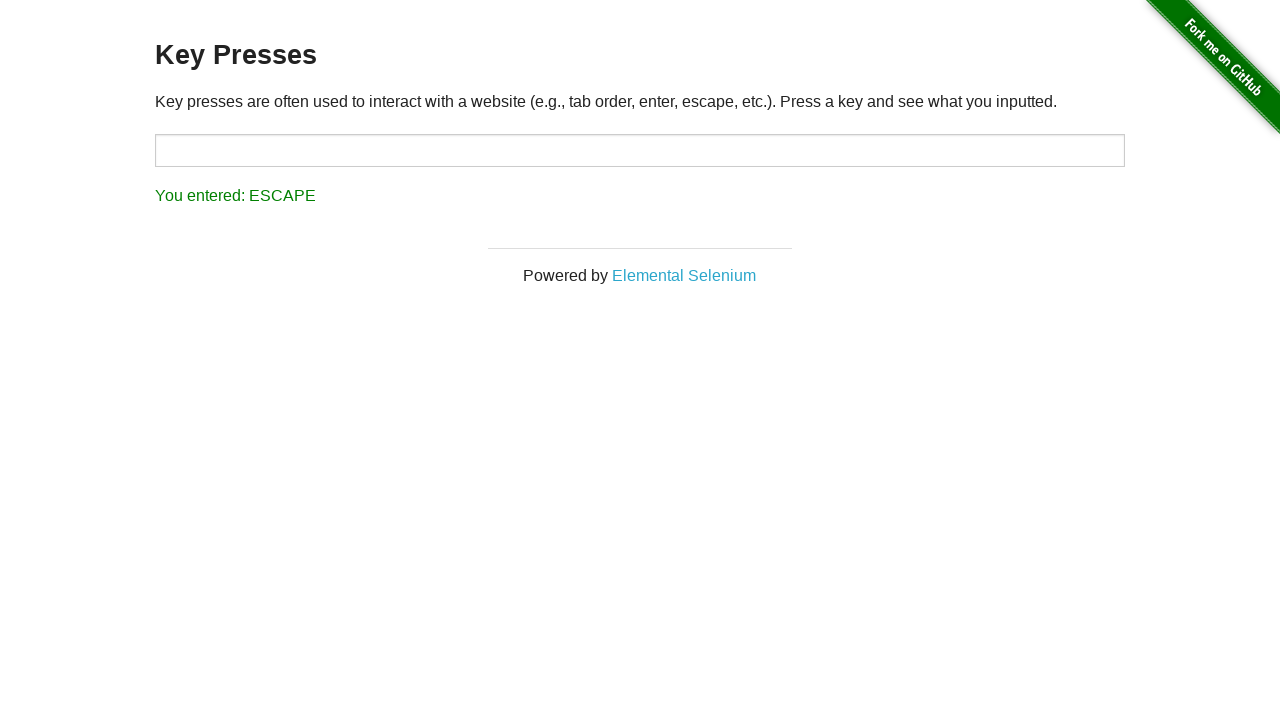

Pressed TAB key
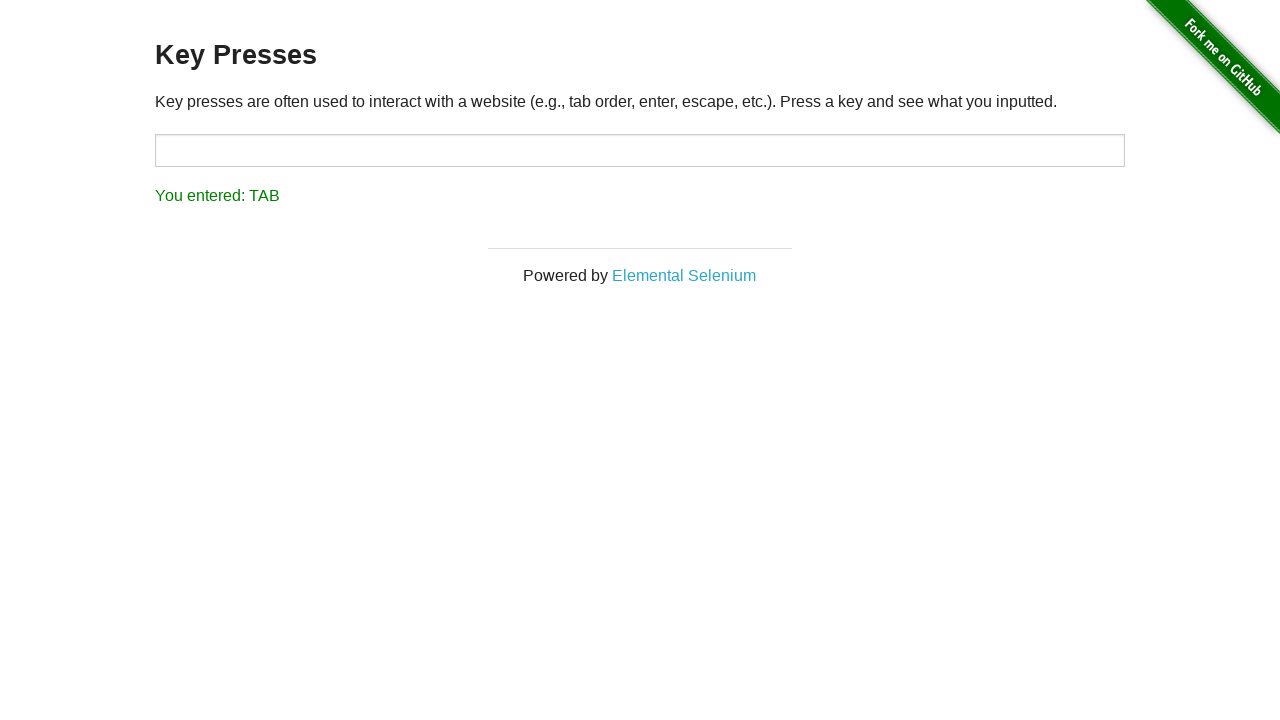

Retrieved result text from result element
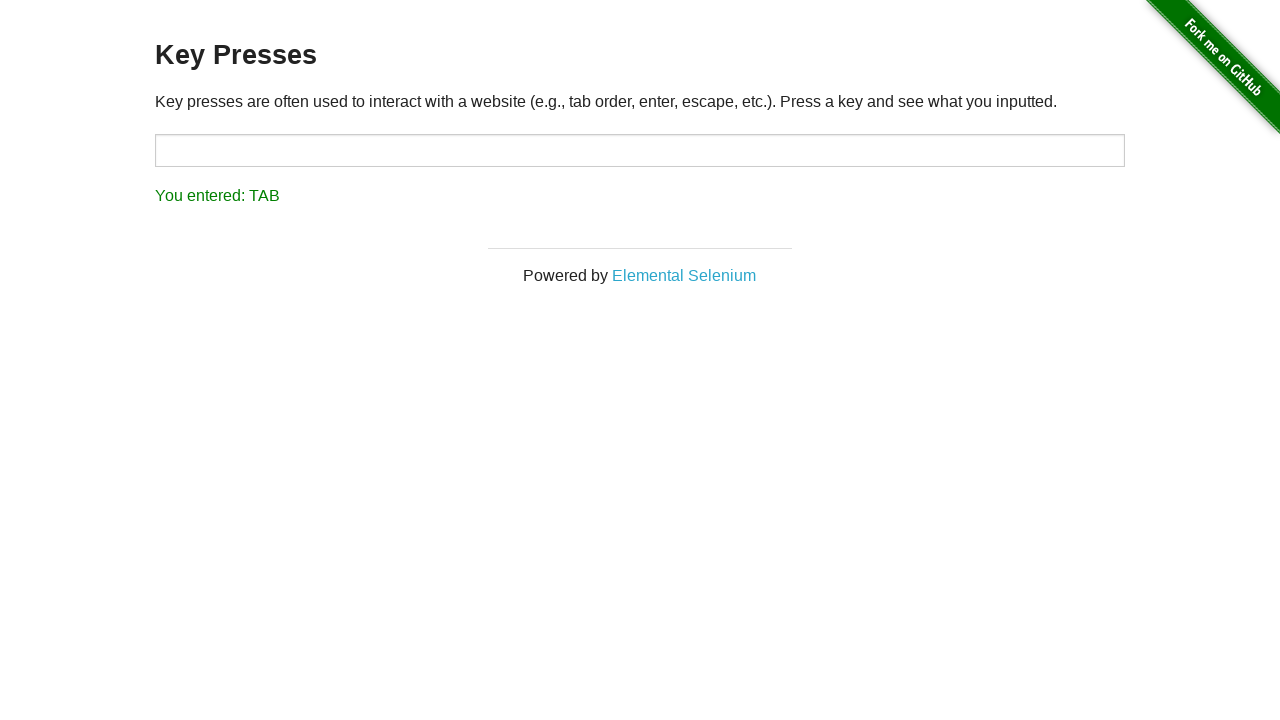

Verified result text contains 'You entered: TAB'
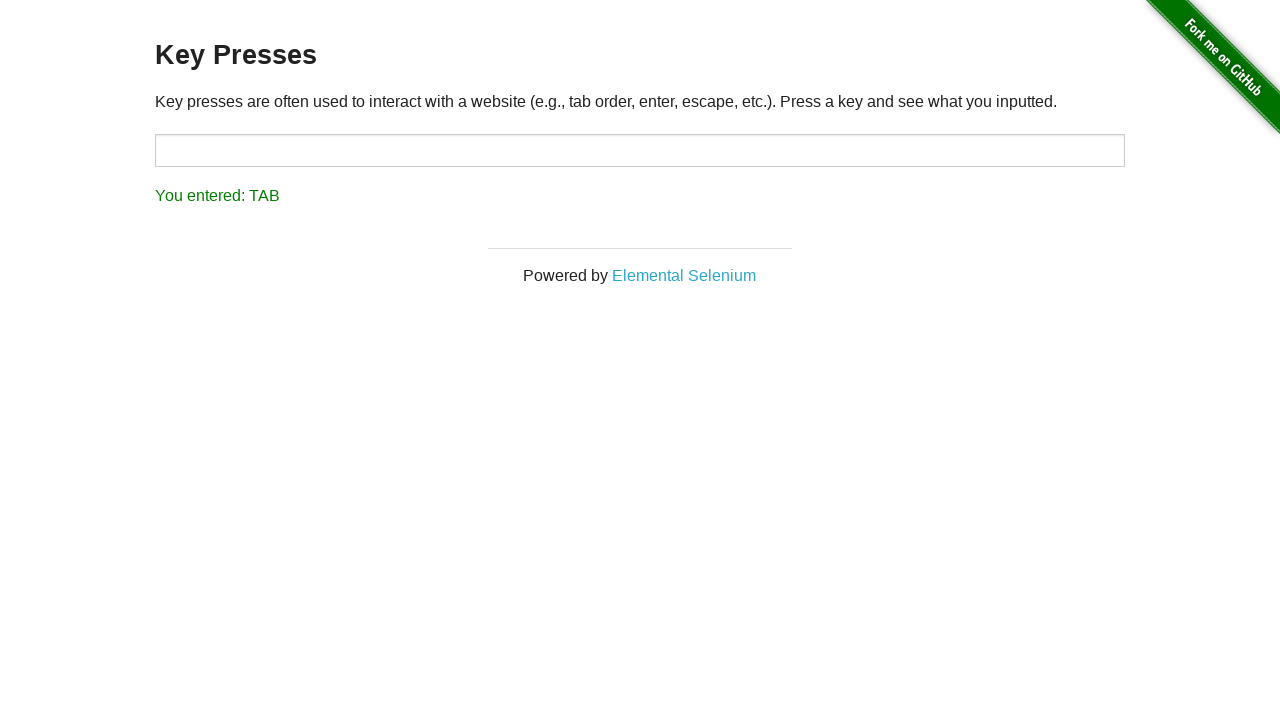

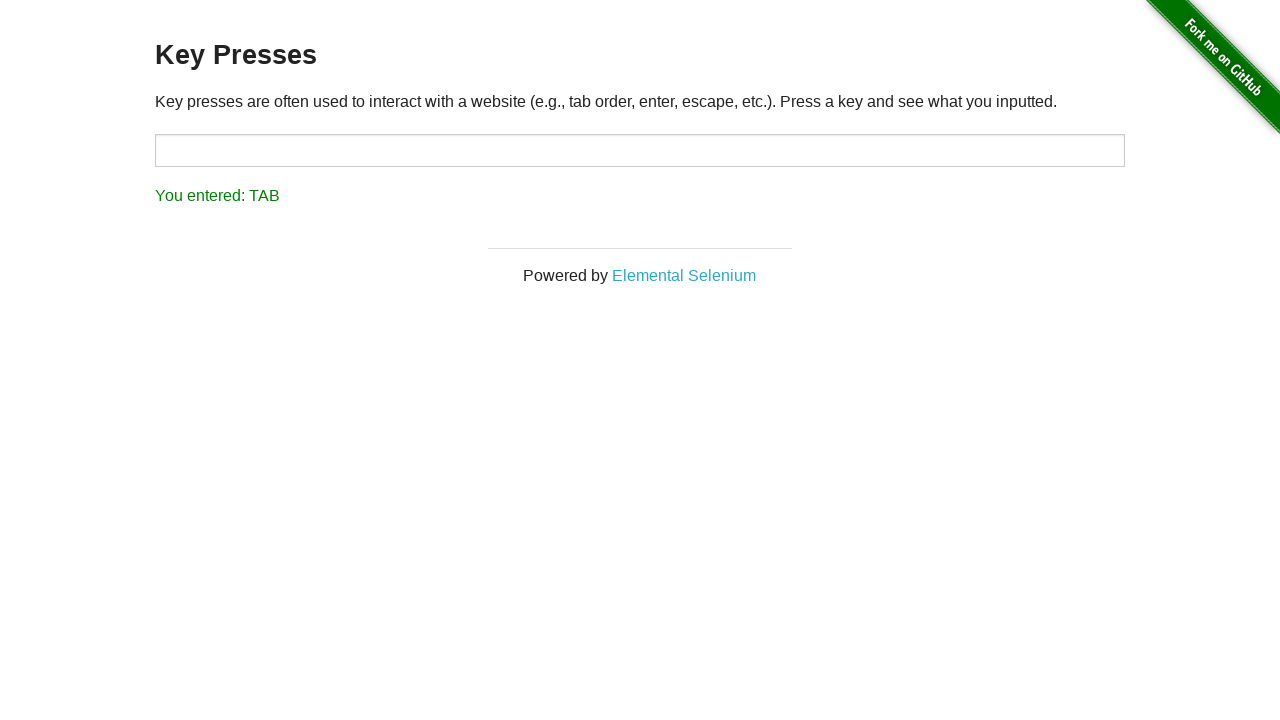